Tests confirmation alert by clicking confirm button and accepting the dialog

Starting URL: https://demoqa.com/alerts

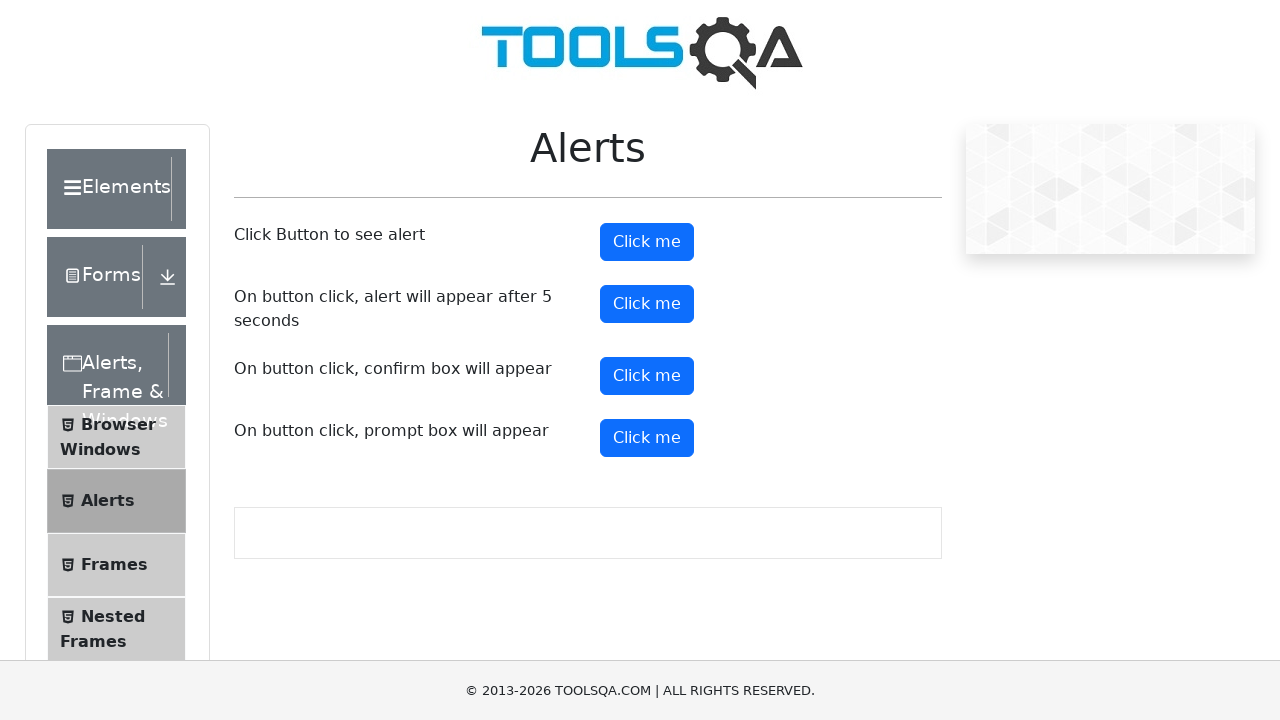

Set up dialog handler to accept confirmation alerts
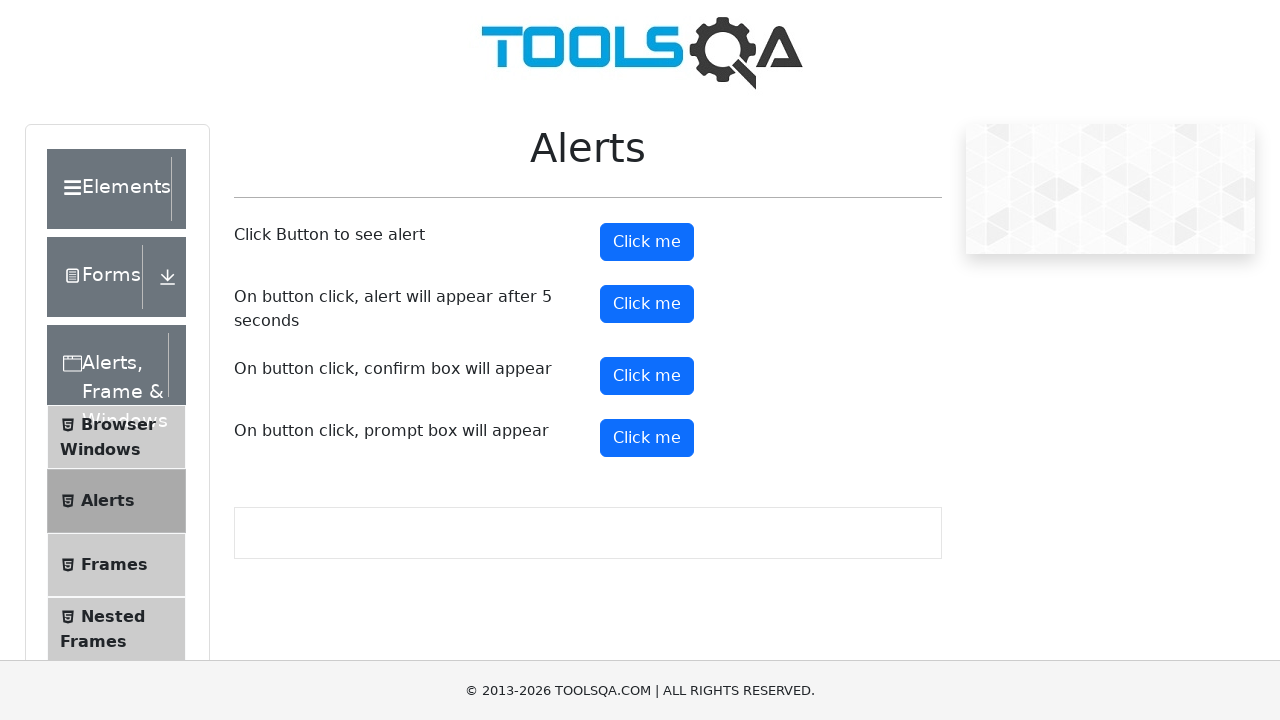

Clicked the confirmation alert button at (647, 376) on #confirmButton
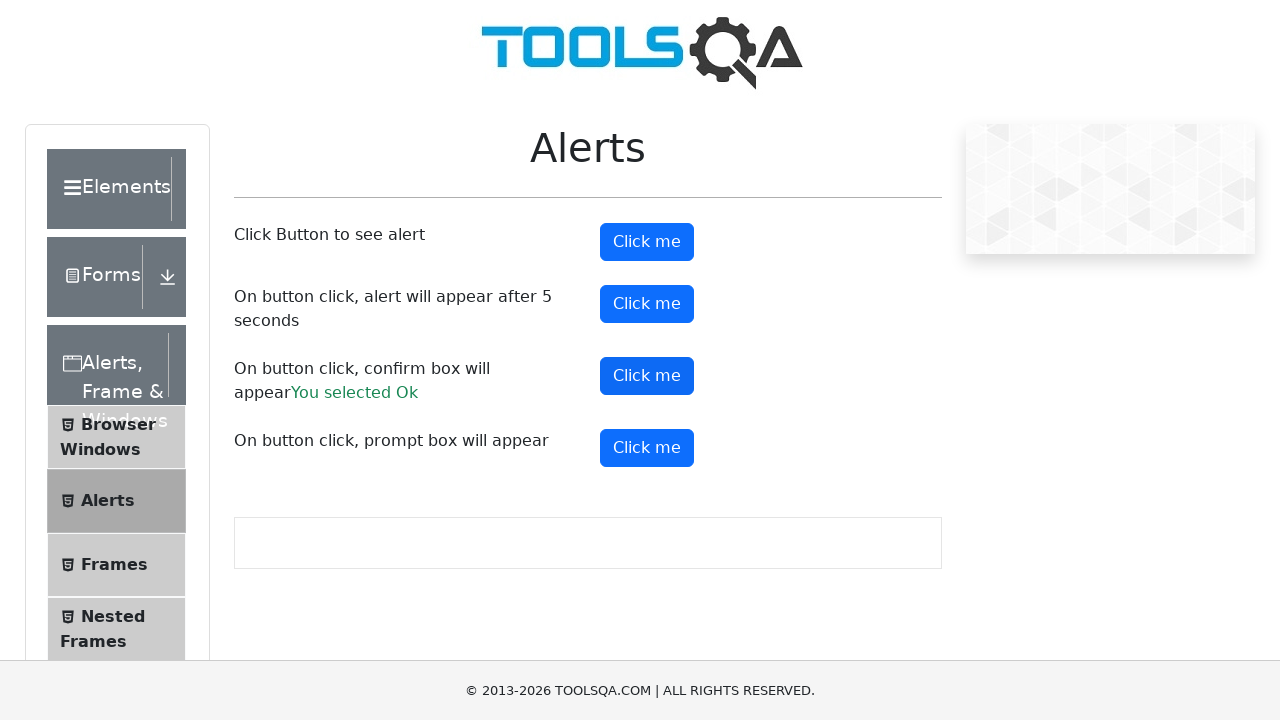

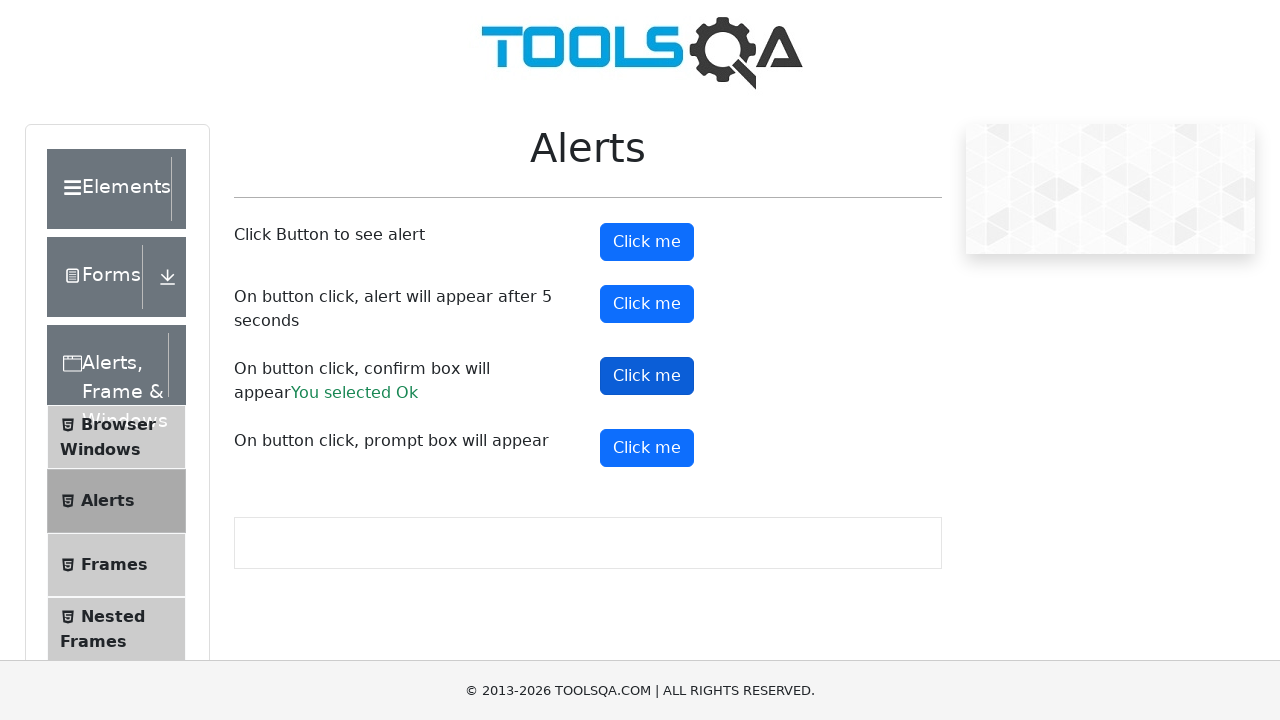